Navigates to a posts listing page on a training website and maximizes the browser window

Starting URL: http://training.skillo-bg.com:4300/posts/all

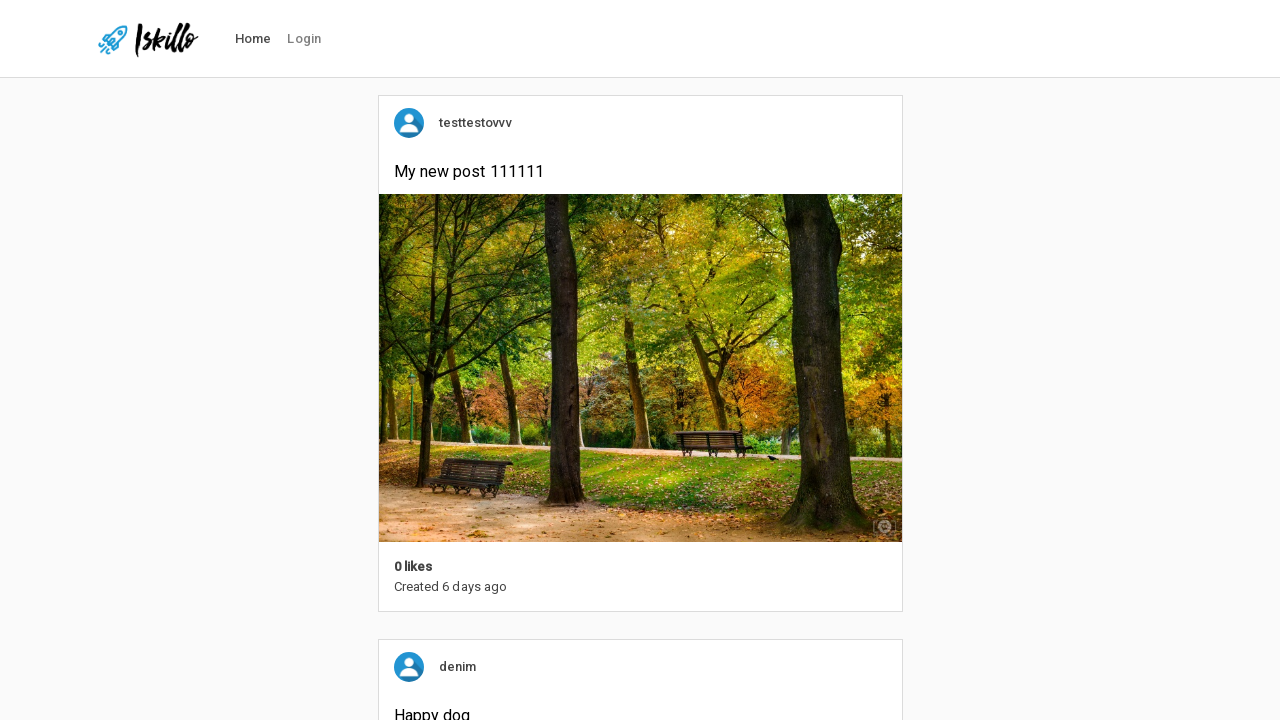

Set viewport to 1920x1080 to maximize browser window
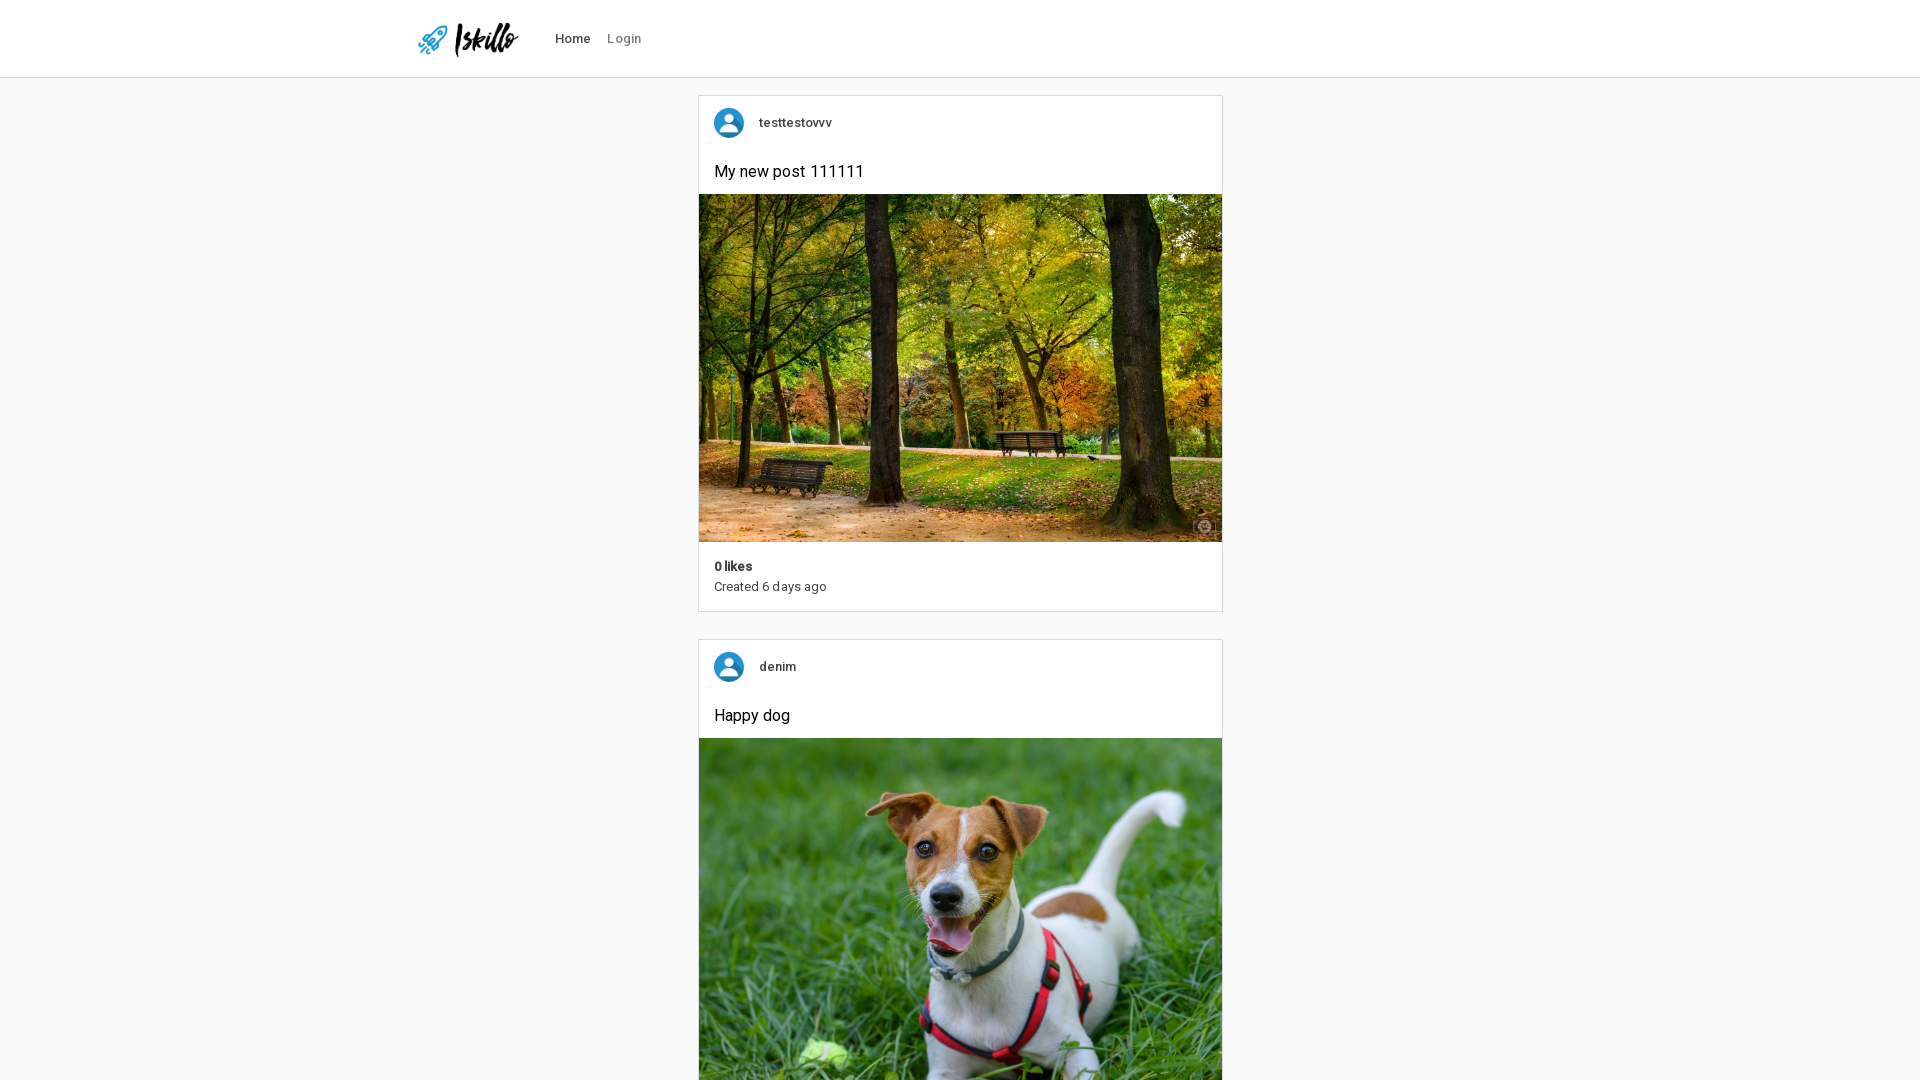

Posts listing page loaded and DOM content is ready
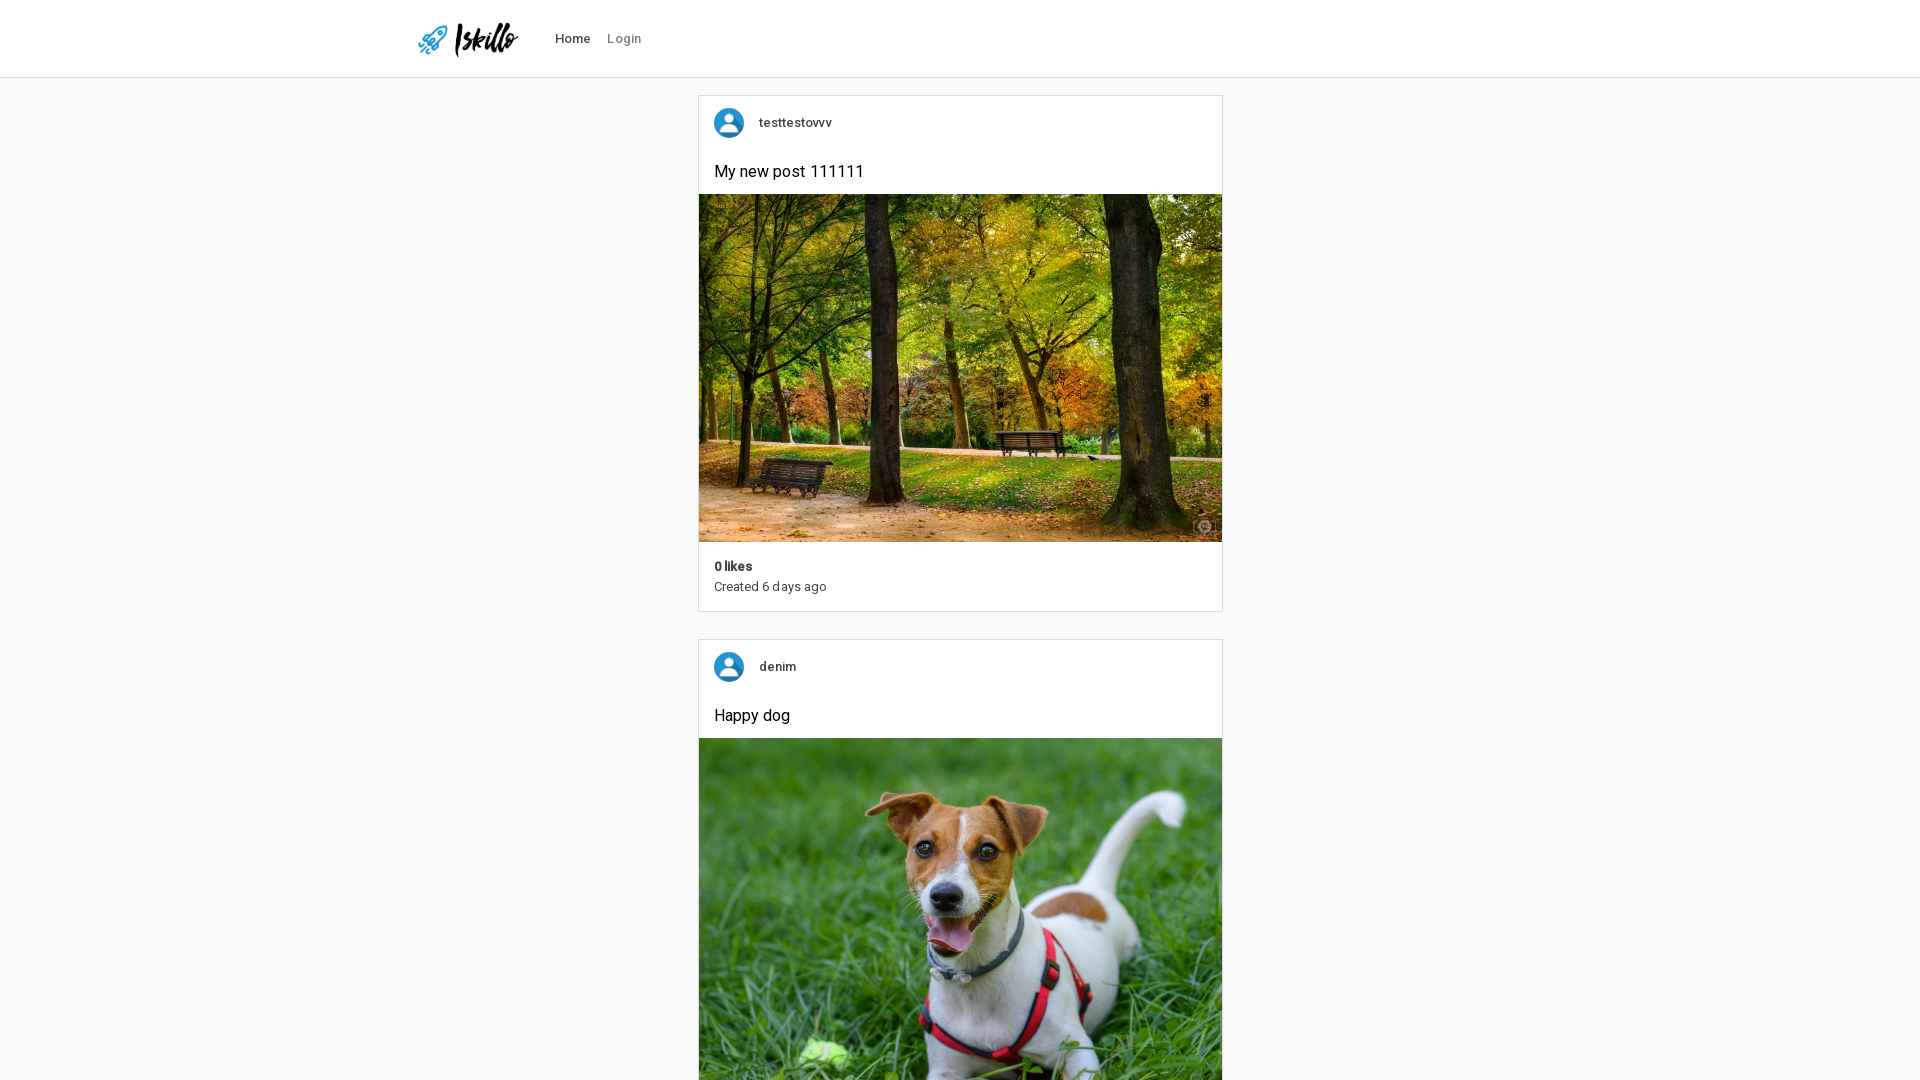

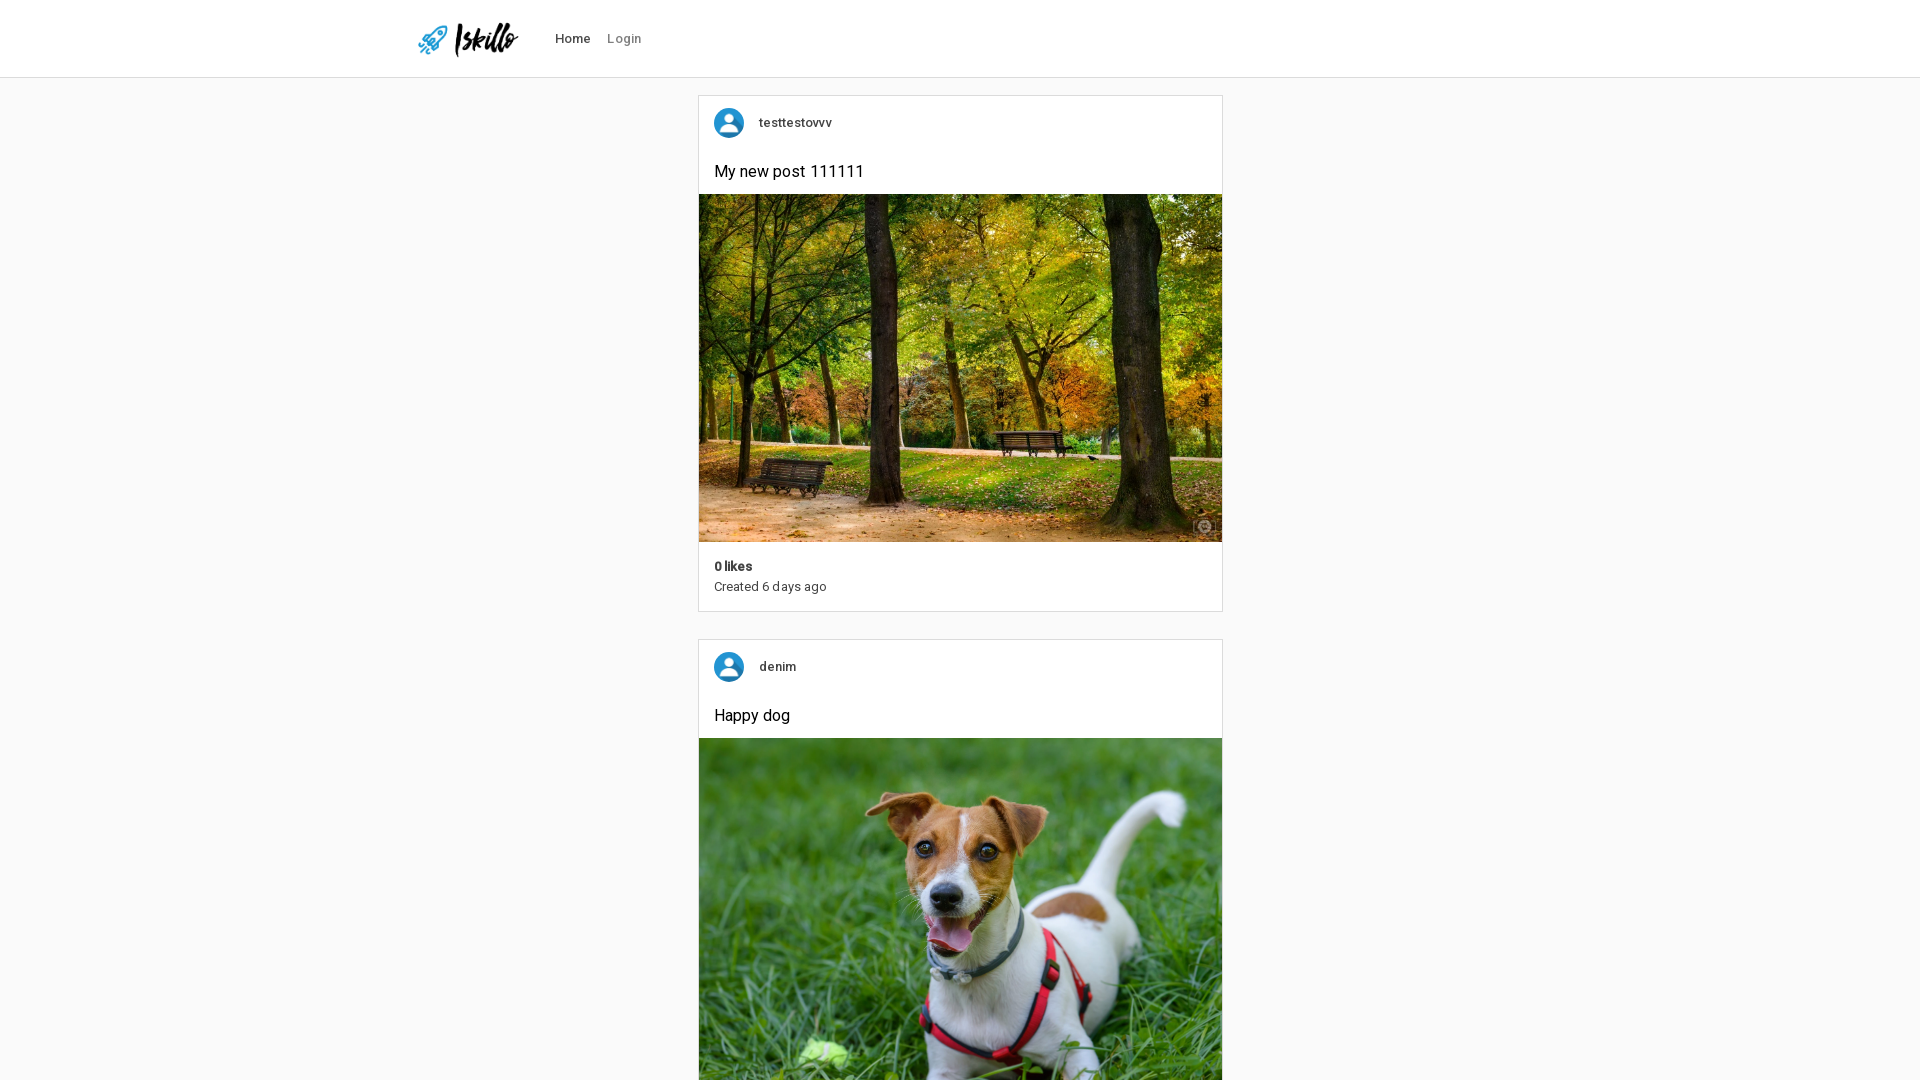